Tests drag and drop functionality on jQuery UI demo page by dragging an element and dropping it onto a target area

Starting URL: https://jqueryui.com/droppable/

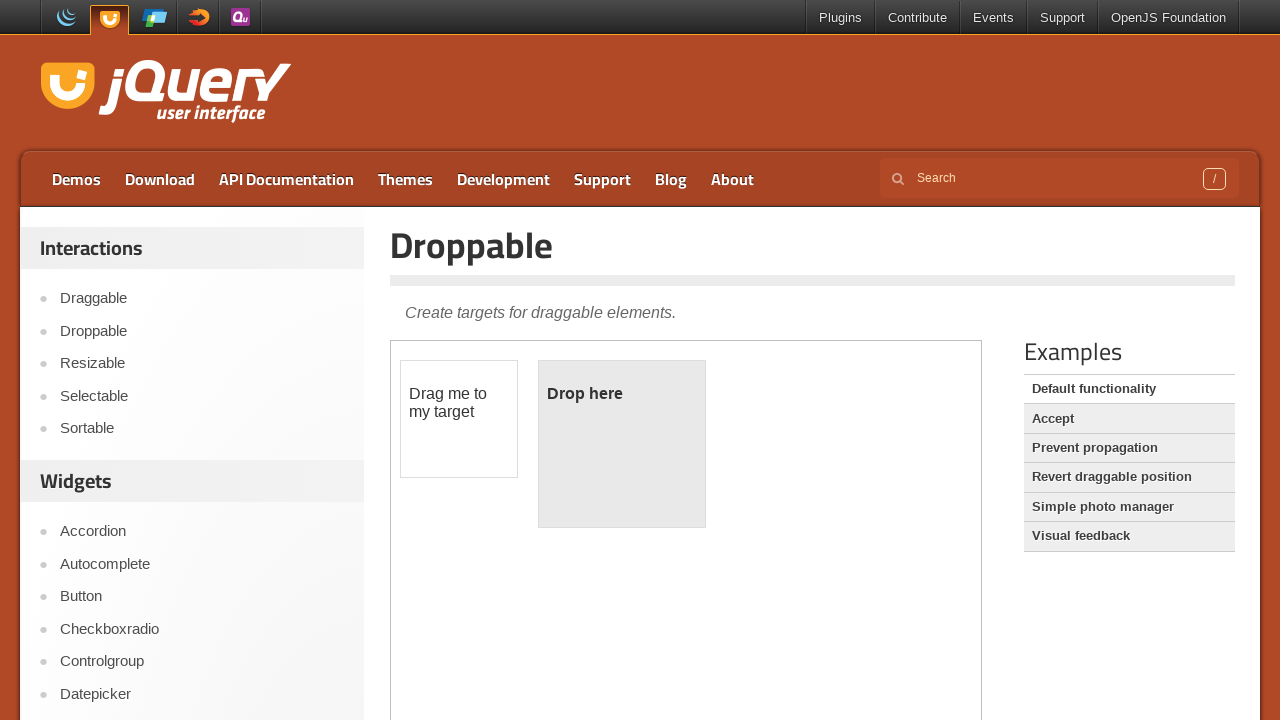

Located the iframe containing the drag and drop demo
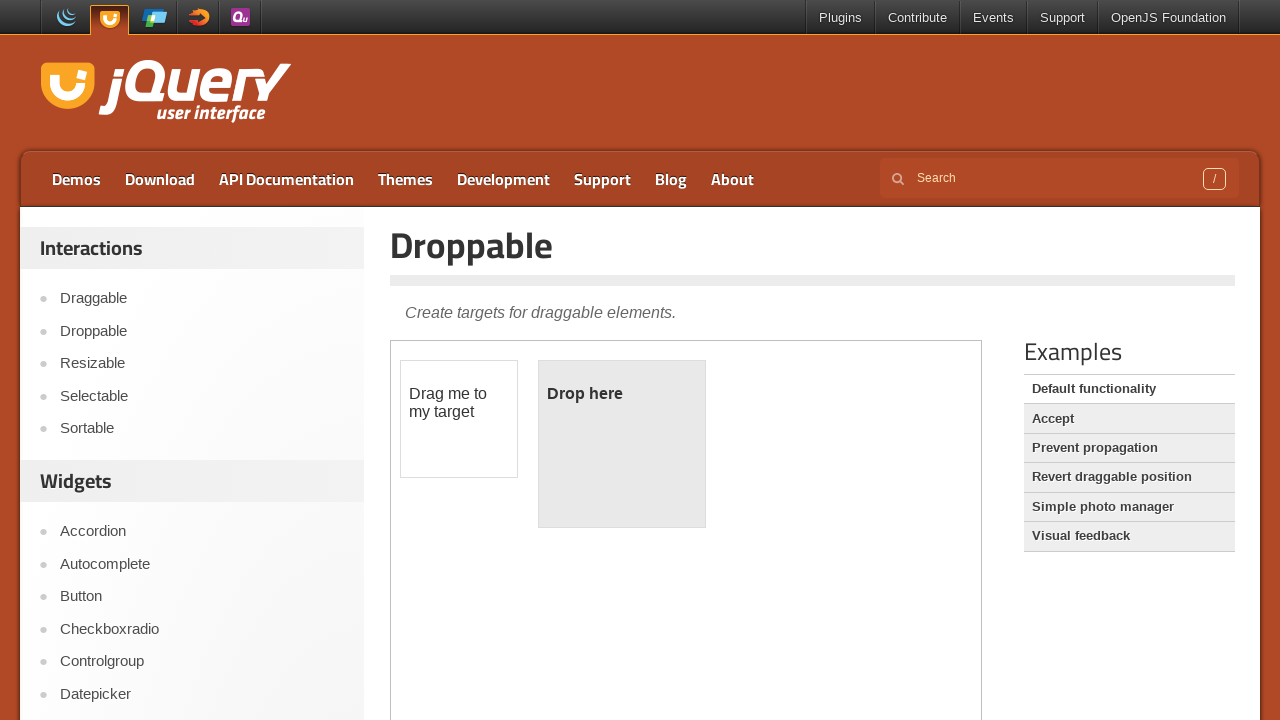

Confirmed iframe selection
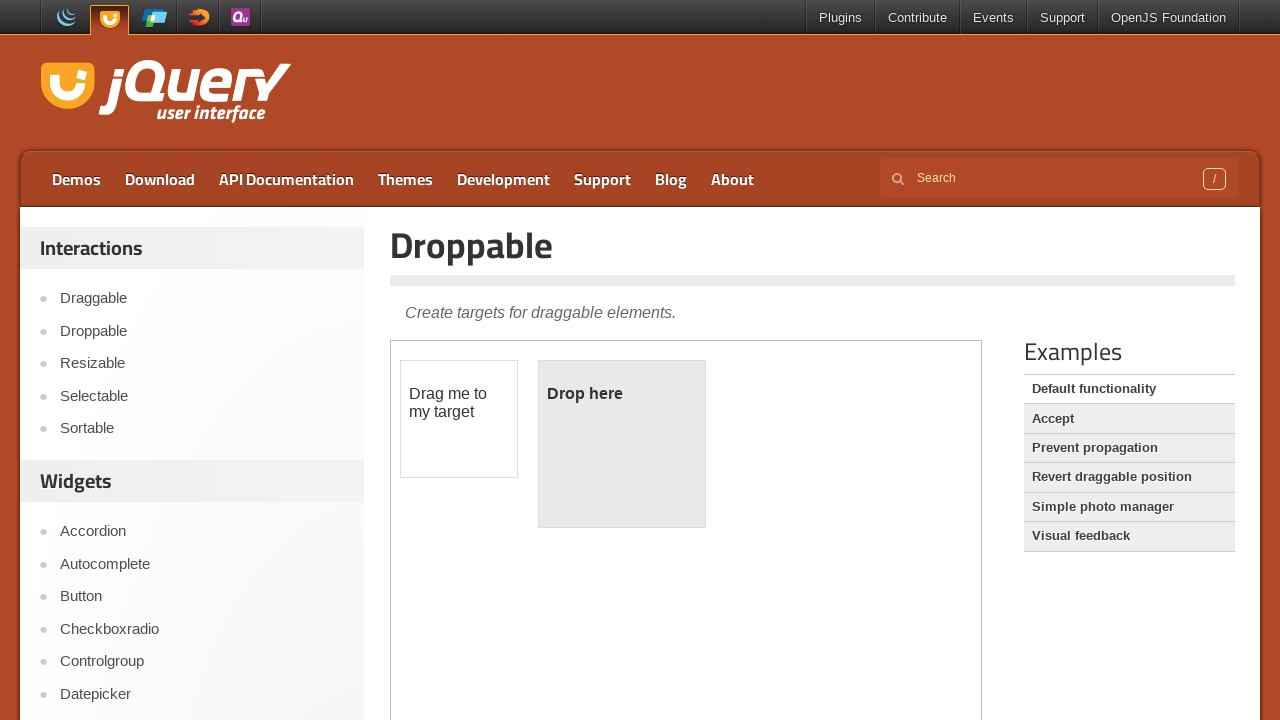

Located the draggable element with id 'draggable'
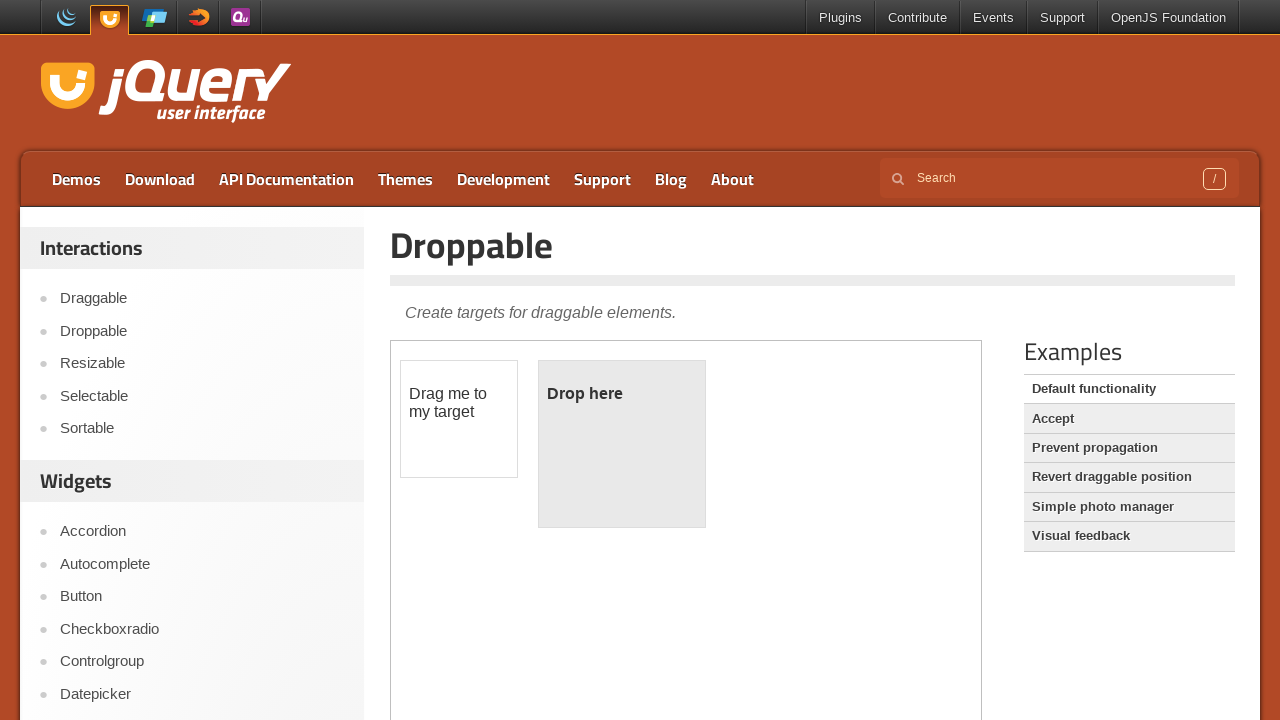

Located the droppable target element with id 'droppable'
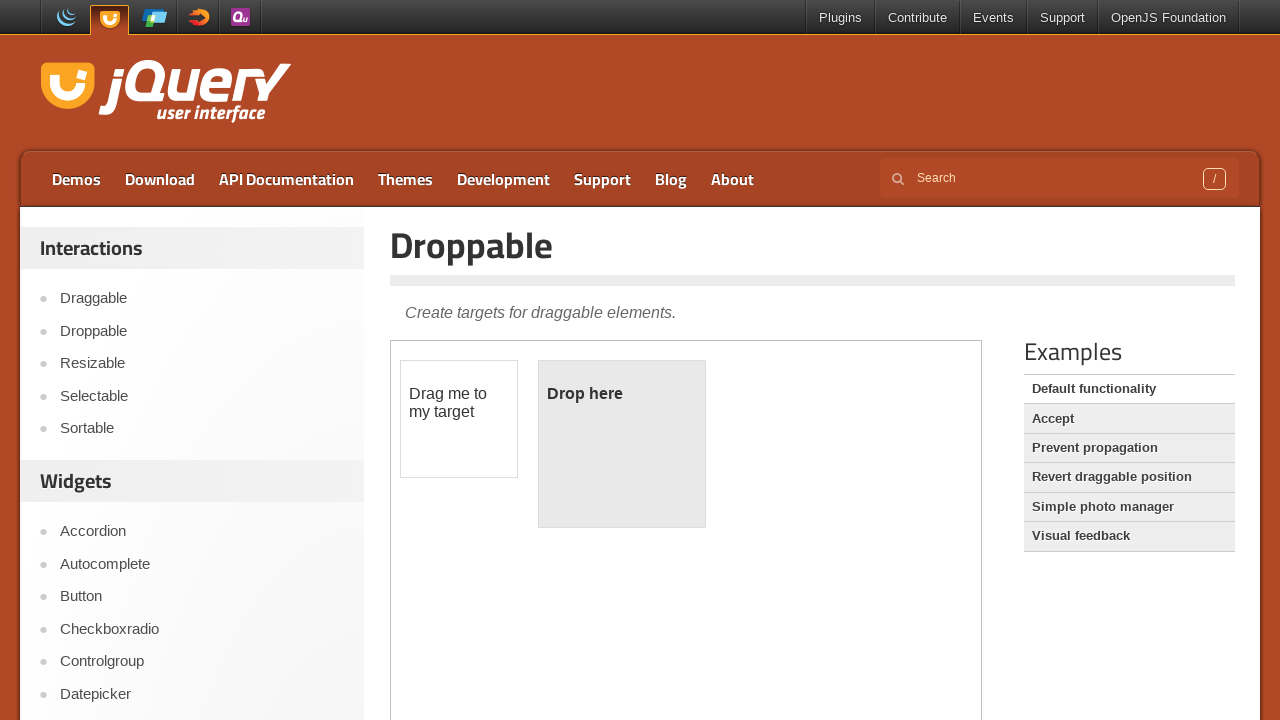

Dragged the draggable element and dropped it onto the droppable target at (622, 444)
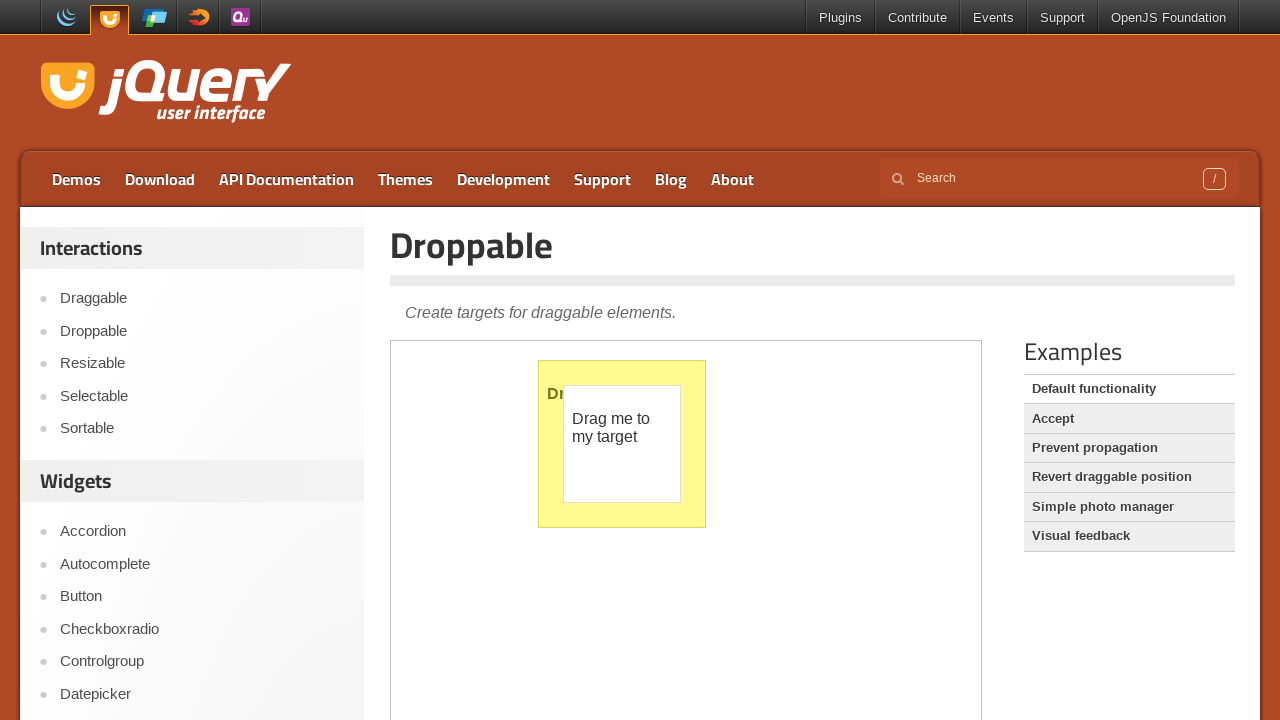

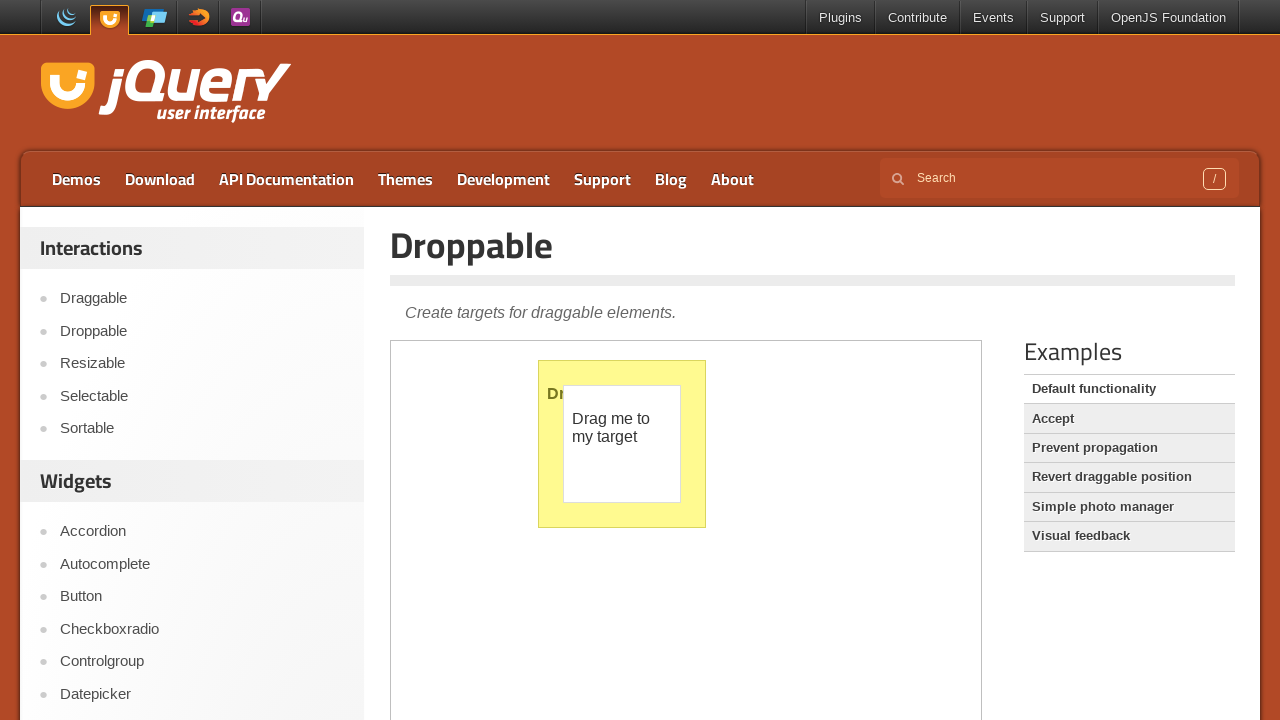